Tests iframe navigation and interaction by switching between multiple frames, filling text inputs, clicking checkboxes, and navigating to links within frames

Starting URL: https://ui.vision/demo/webtest/frames/

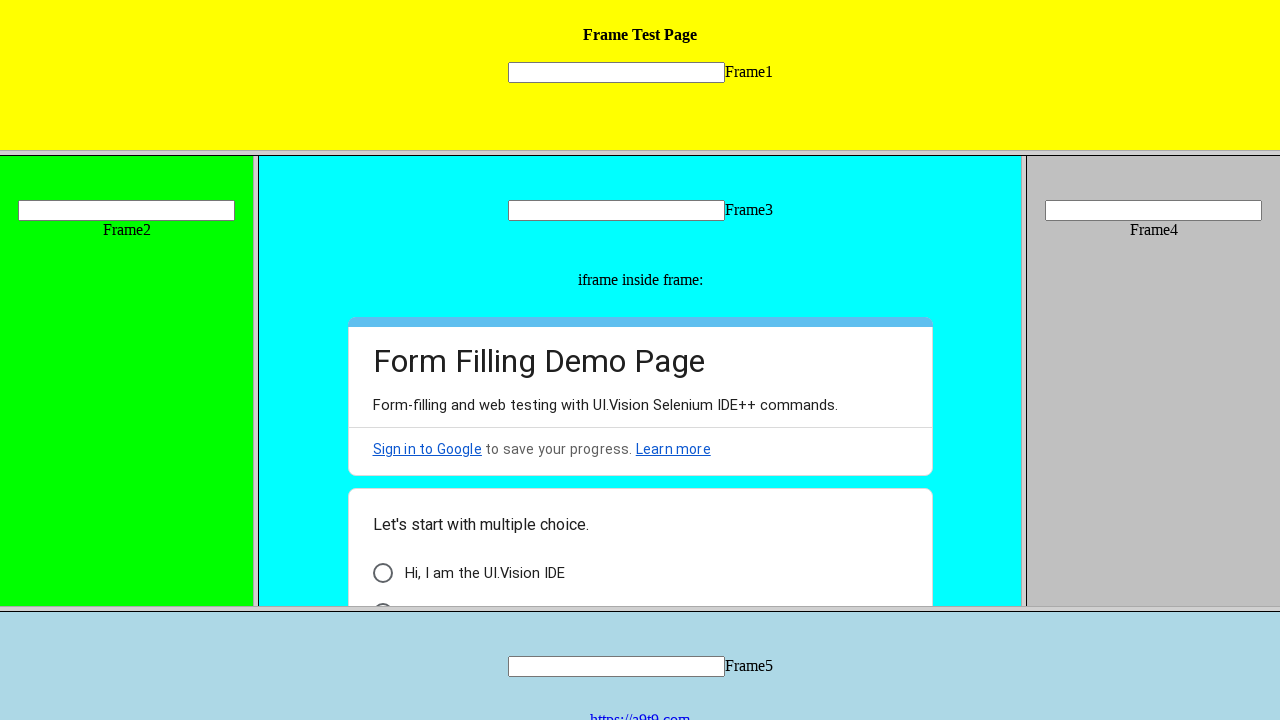

Switched to frame 1 and filled text input with 'Salam!' on xpath=//frame[@src='frame_1.html'] >> internal:control=enter-frame >> xpath=//in
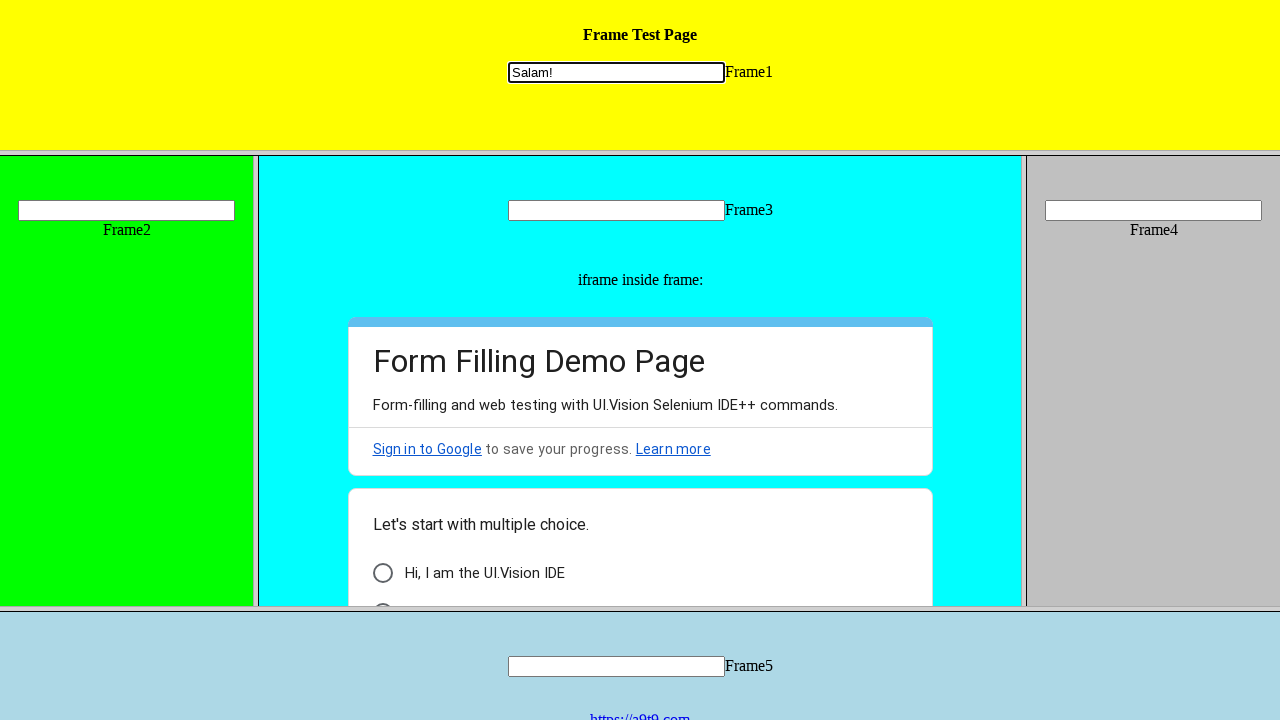

Switched to frame 2 and filled text input with 'Necesen?' on xpath=//frame[@src='frame_2.html'] >> internal:control=enter-frame >> xpath=//in
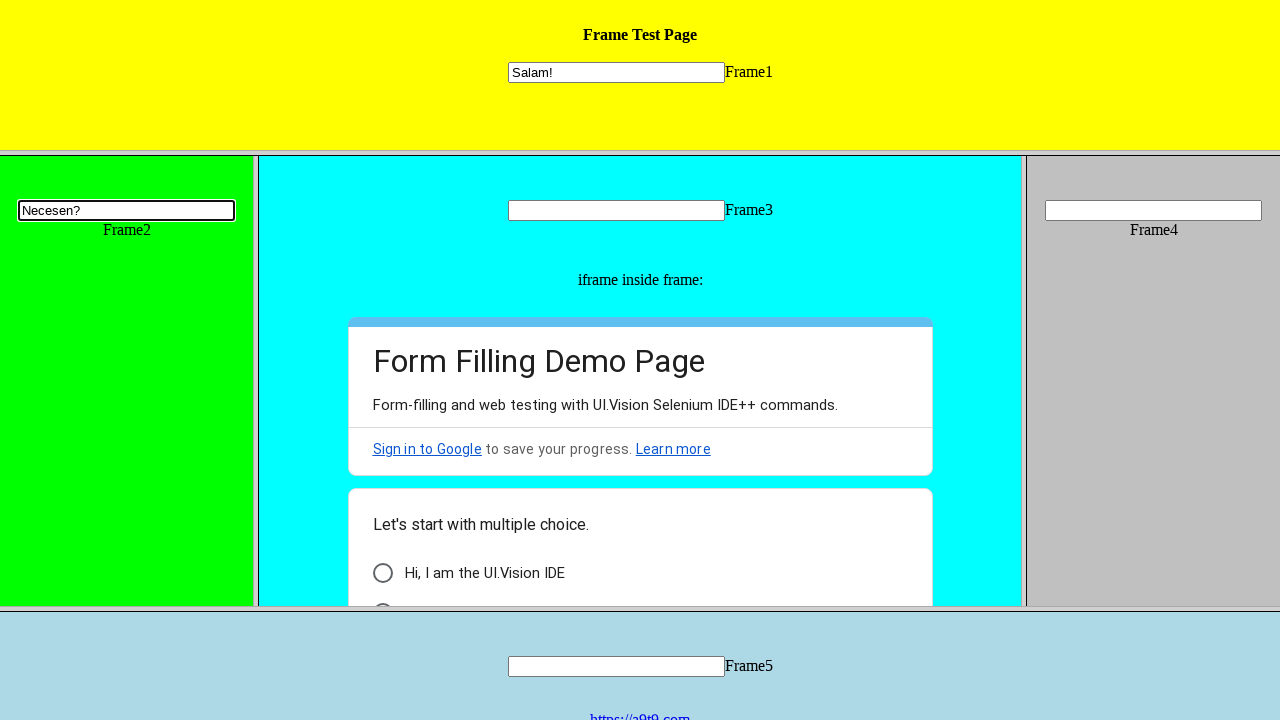

Switched to frame 3, navigated to nested iframe, and clicked checkbox at (382, 480) on xpath=//frame[@src='frame_3.html'] >> internal:control=enter-frame >> iframe >> 
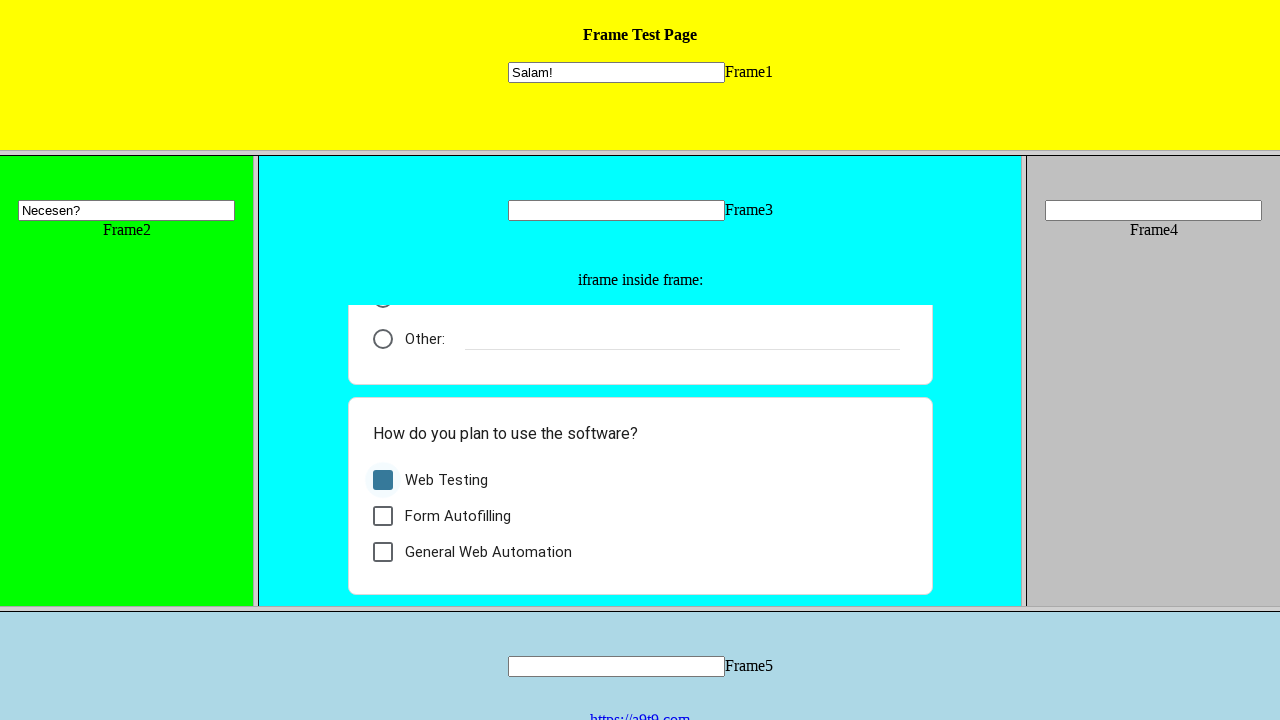

Switched to frame 5 and clicked link to https://a9t9.com at (640, 712) on xpath=//frame[@src='frame_5.html'] >> internal:control=enter-frame >> xpath=//a[
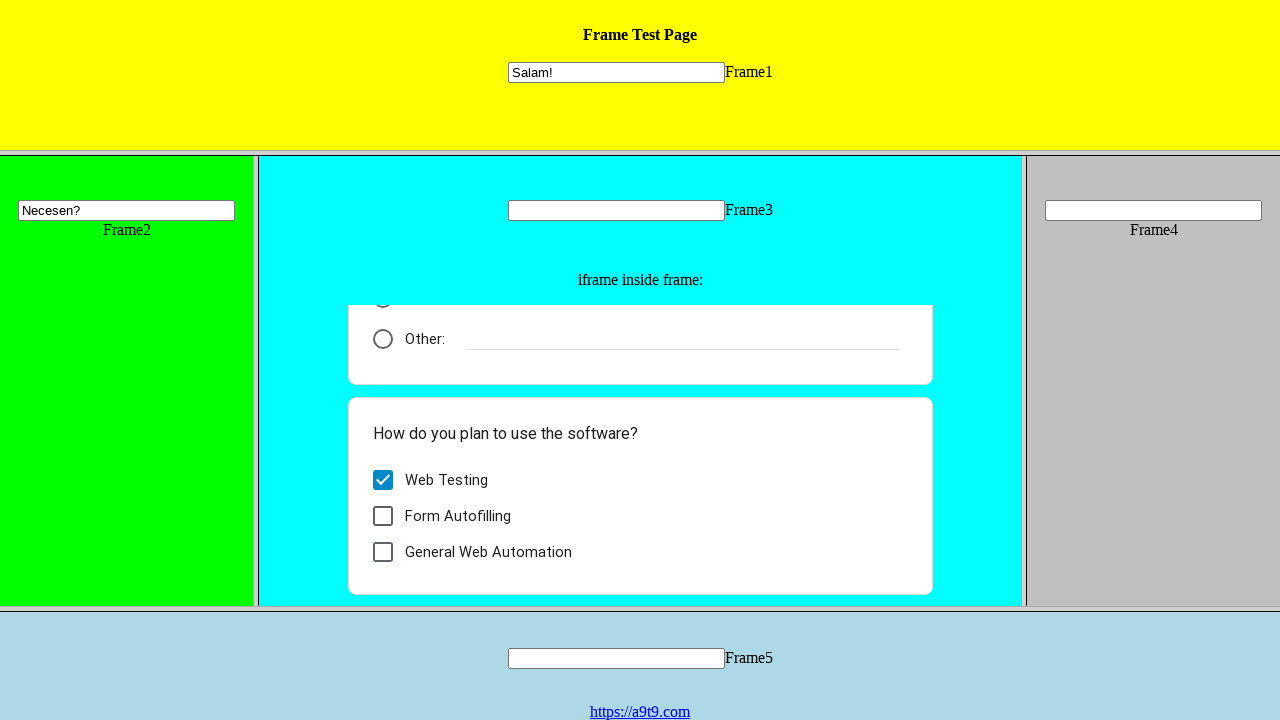

Waited 3 seconds for page to load
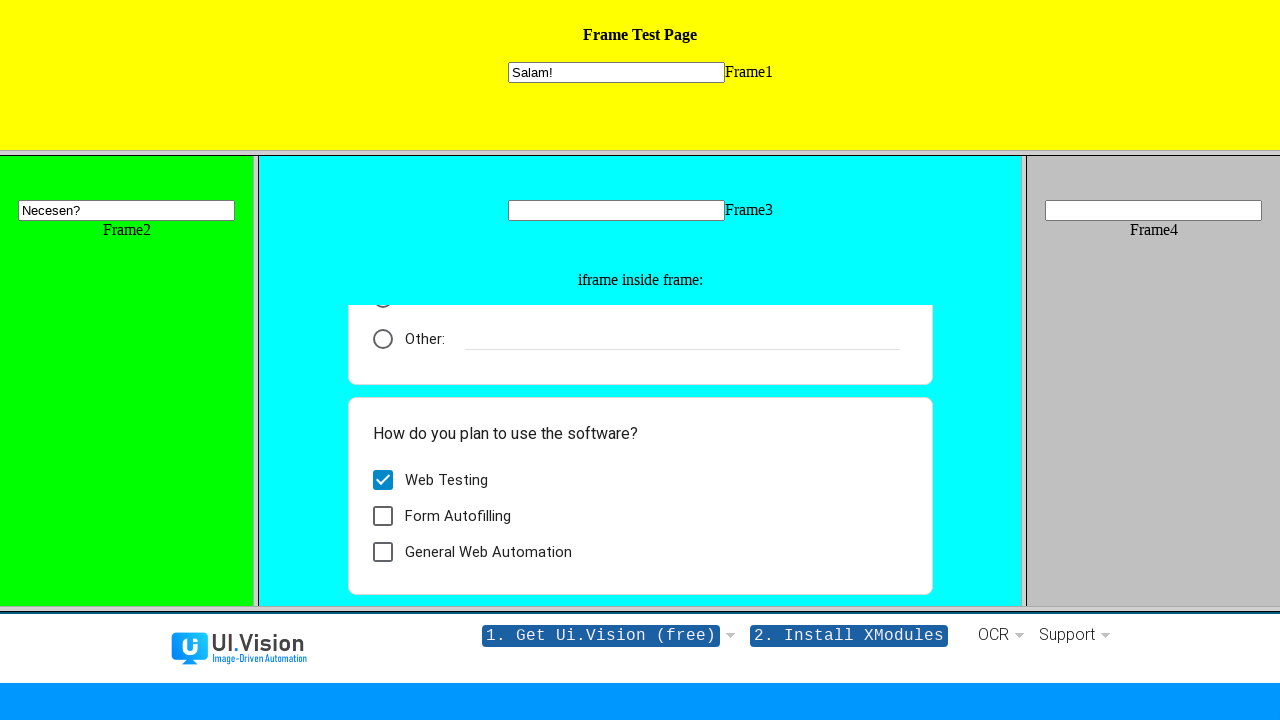

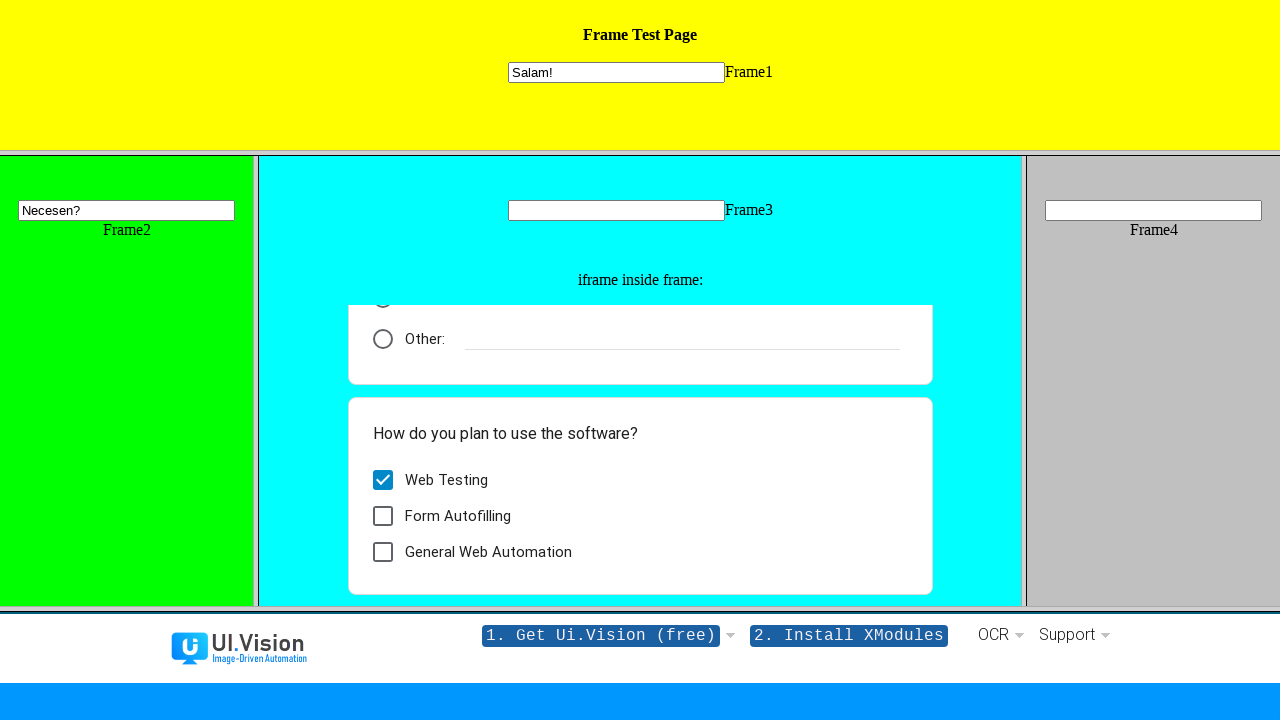